Tests dropdown functionality by selecting options using index, value, and visible text methods, then verifies the total number of options equals 3

Starting URL: https://the-internet.herokuapp.com/dropdown

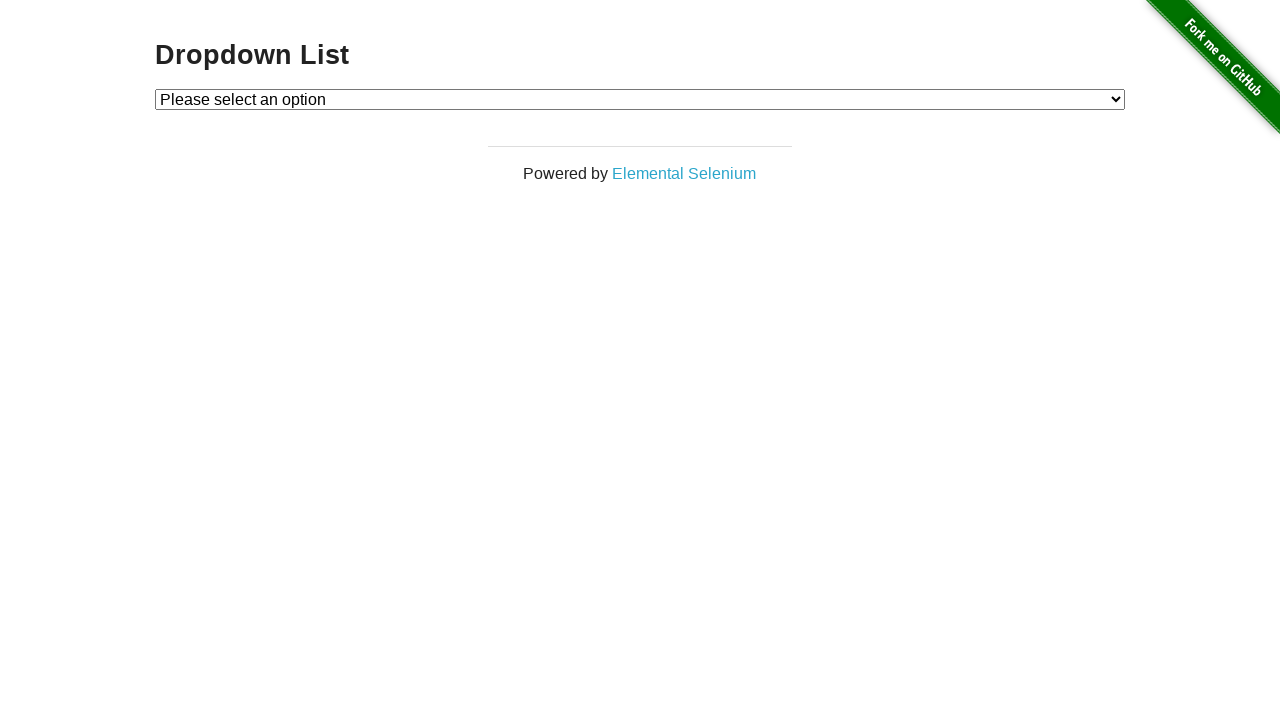

Navigated to dropdown test page
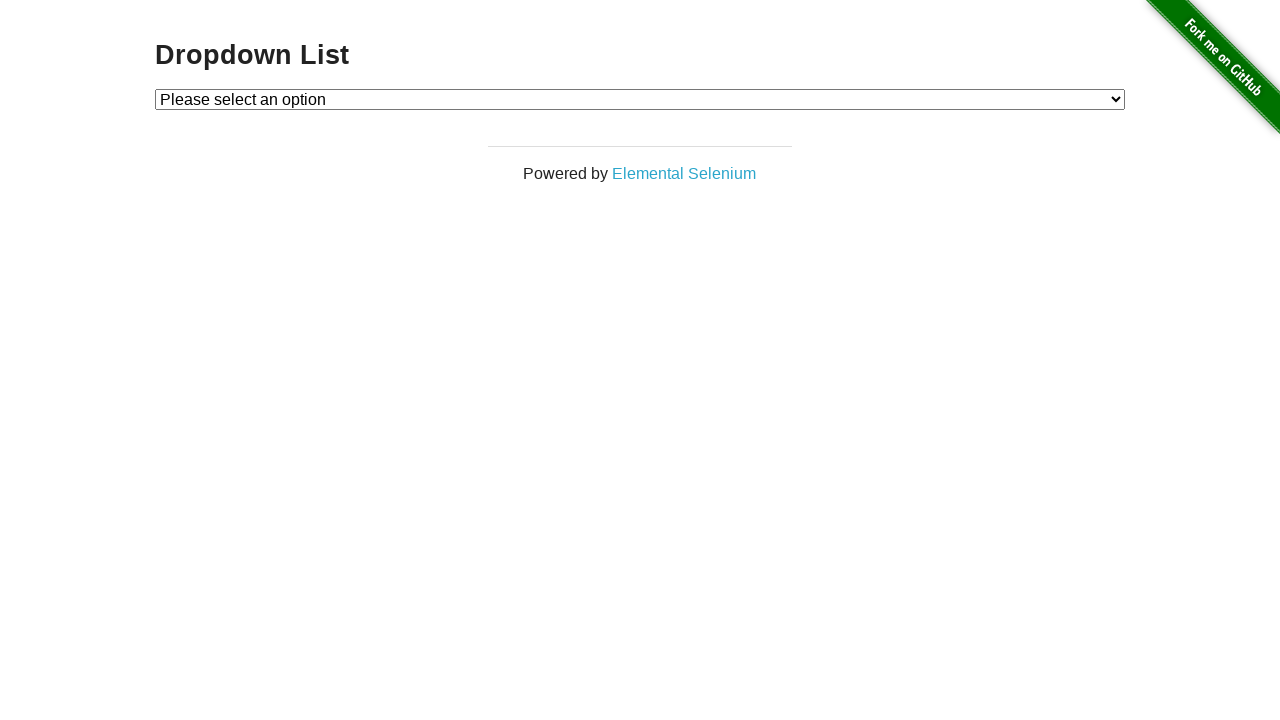

Selected Option 1 by index on #dropdown
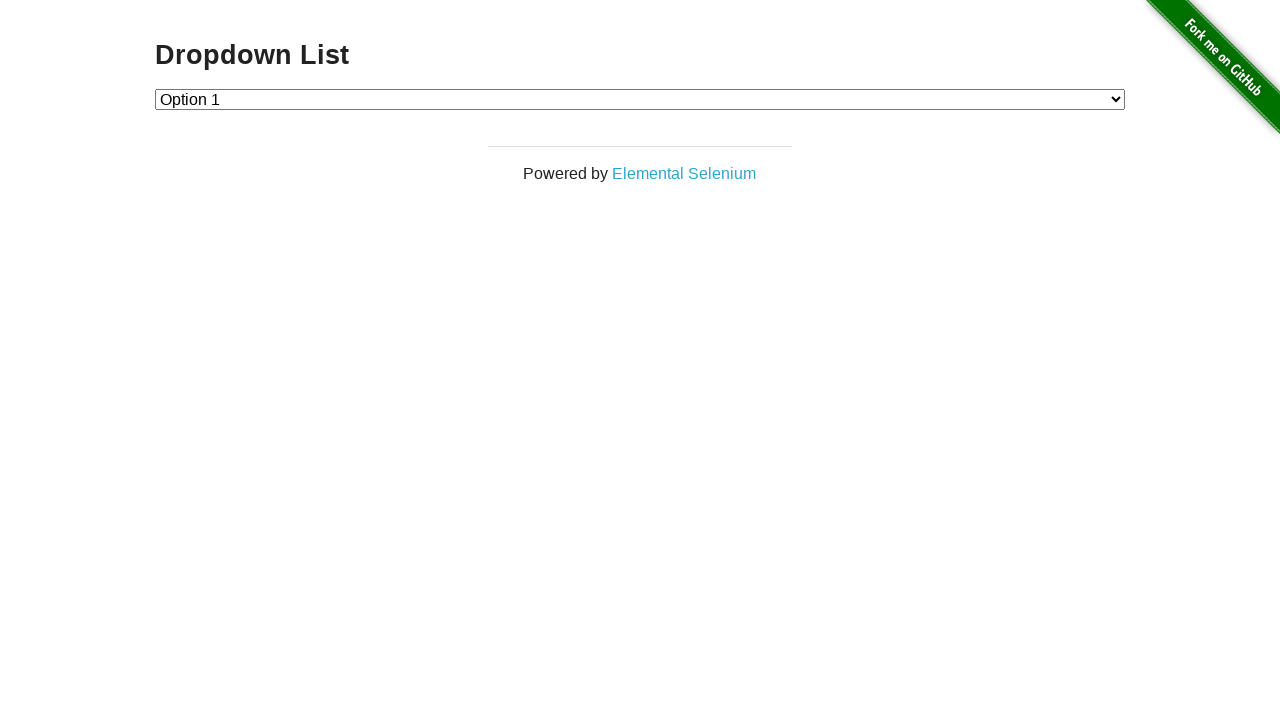

Verified selected option by index: Option 1
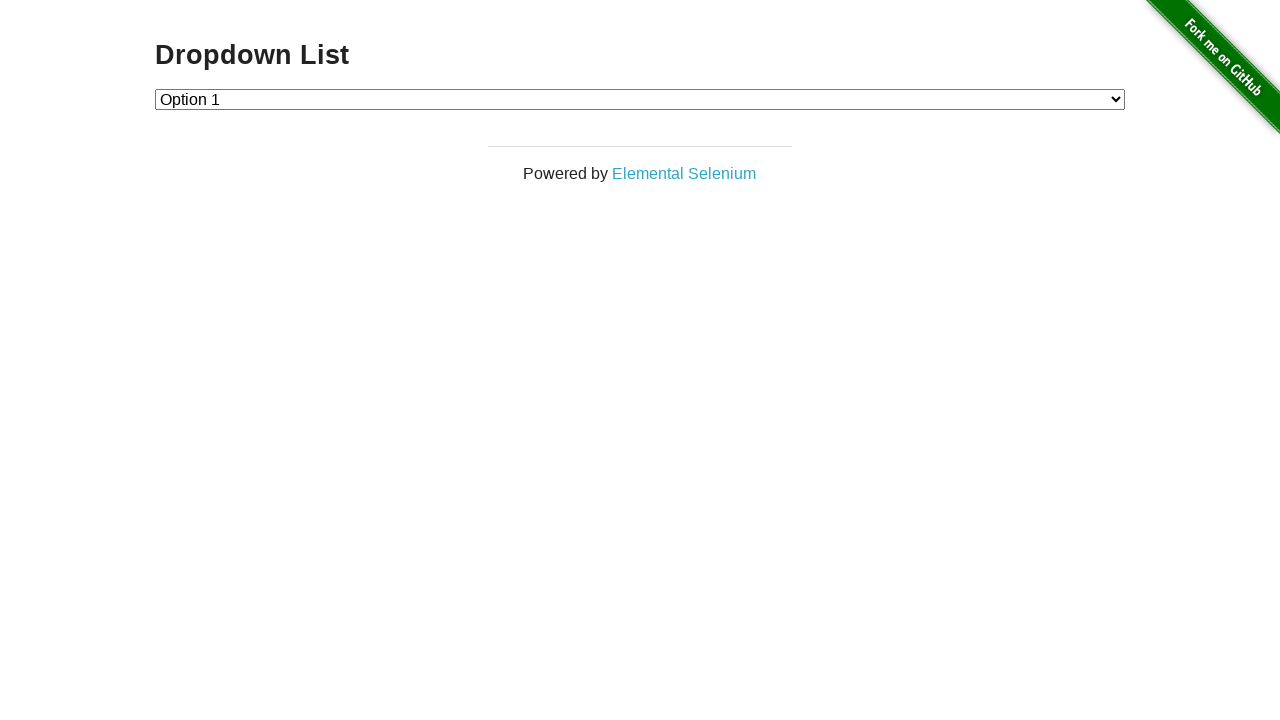

Selected Option 2 by value on #dropdown
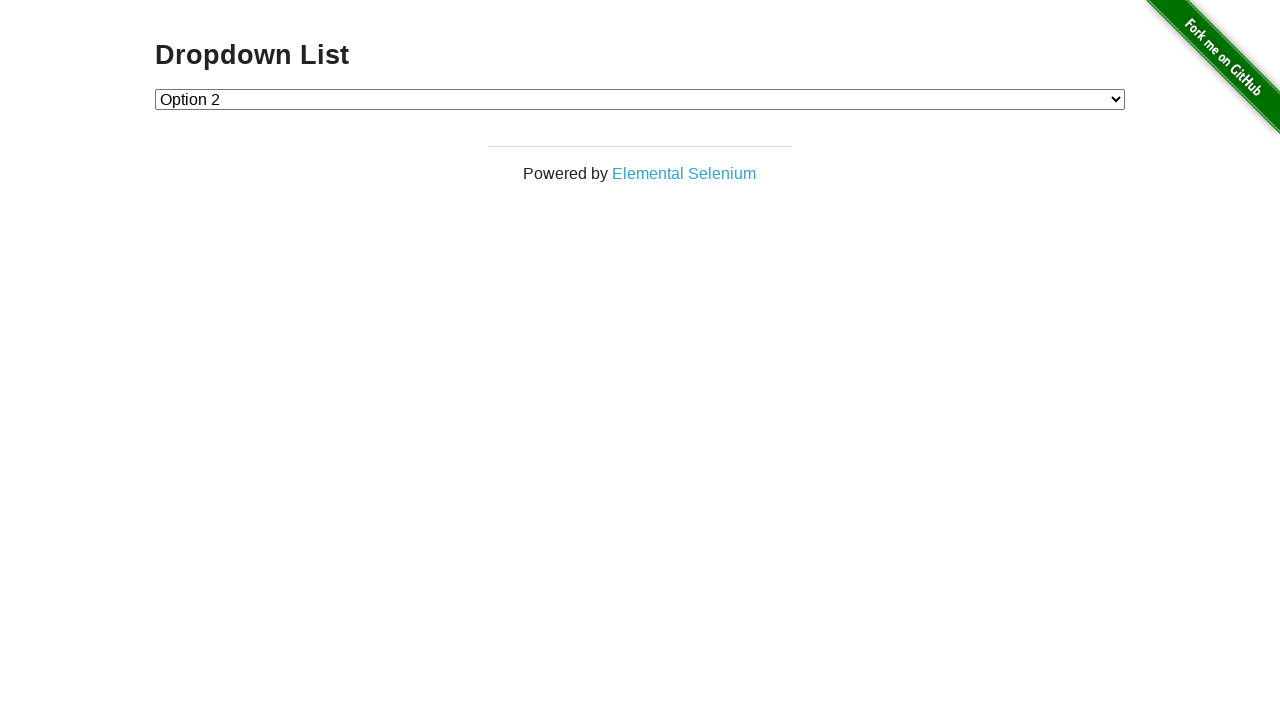

Verified selected option by value: Option 2
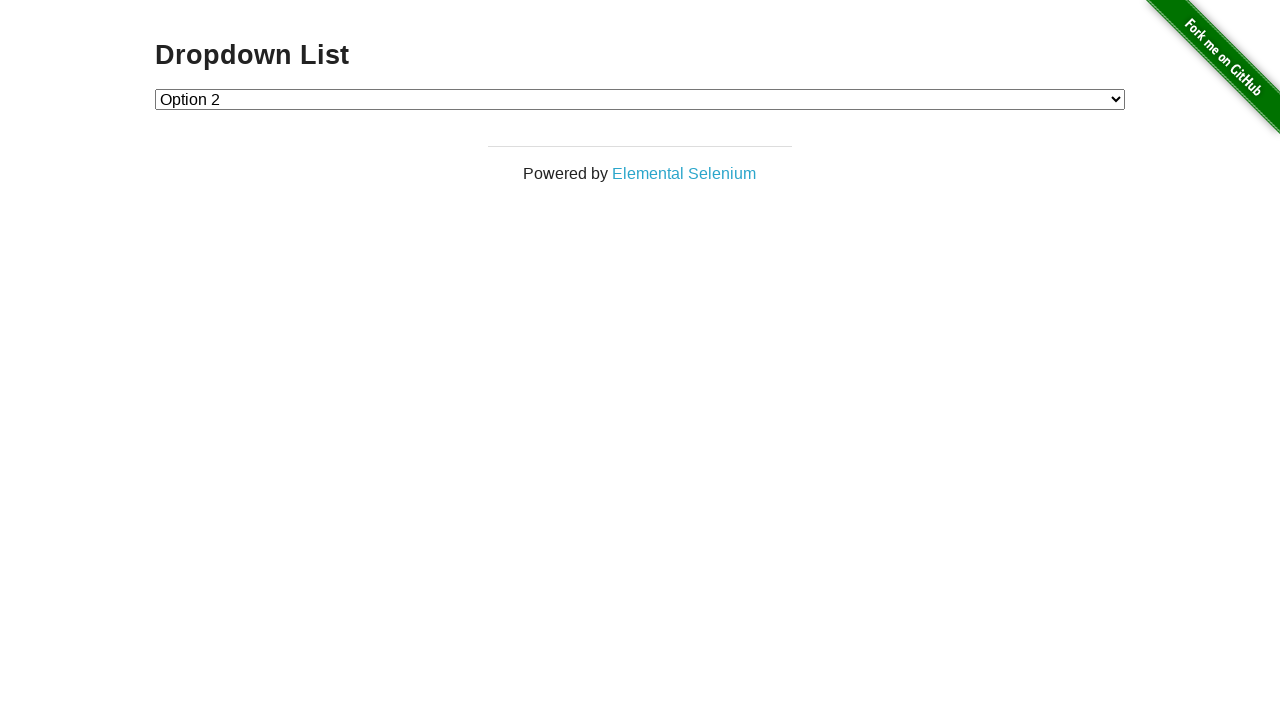

Selected Option 1 by visible text on #dropdown
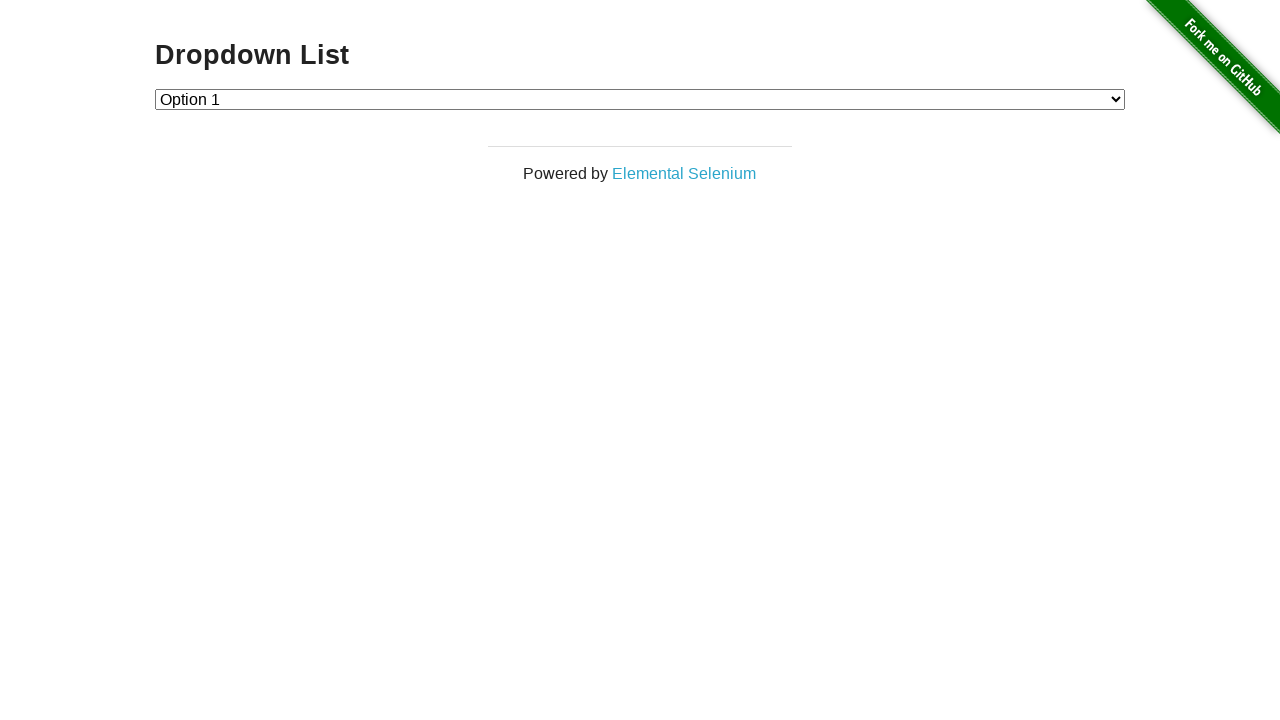

Verified selected option by visible text: Option 1
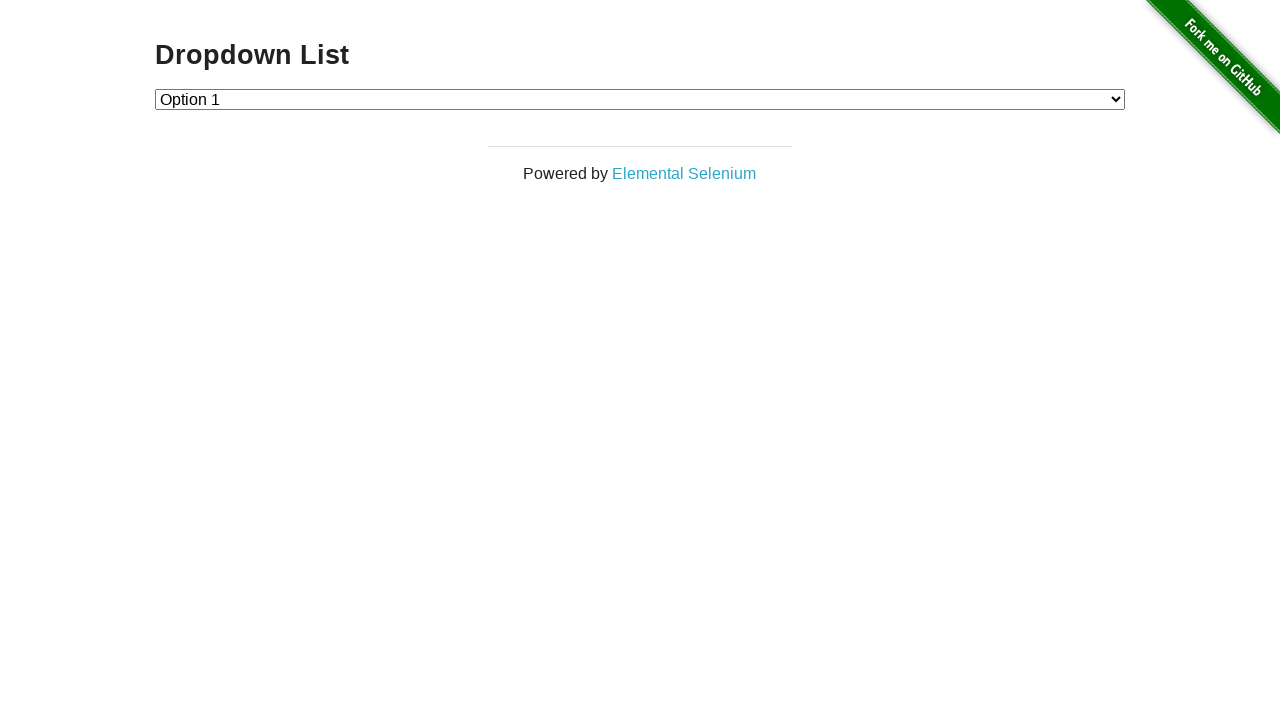

Retrieved all dropdown options (found 3 options)
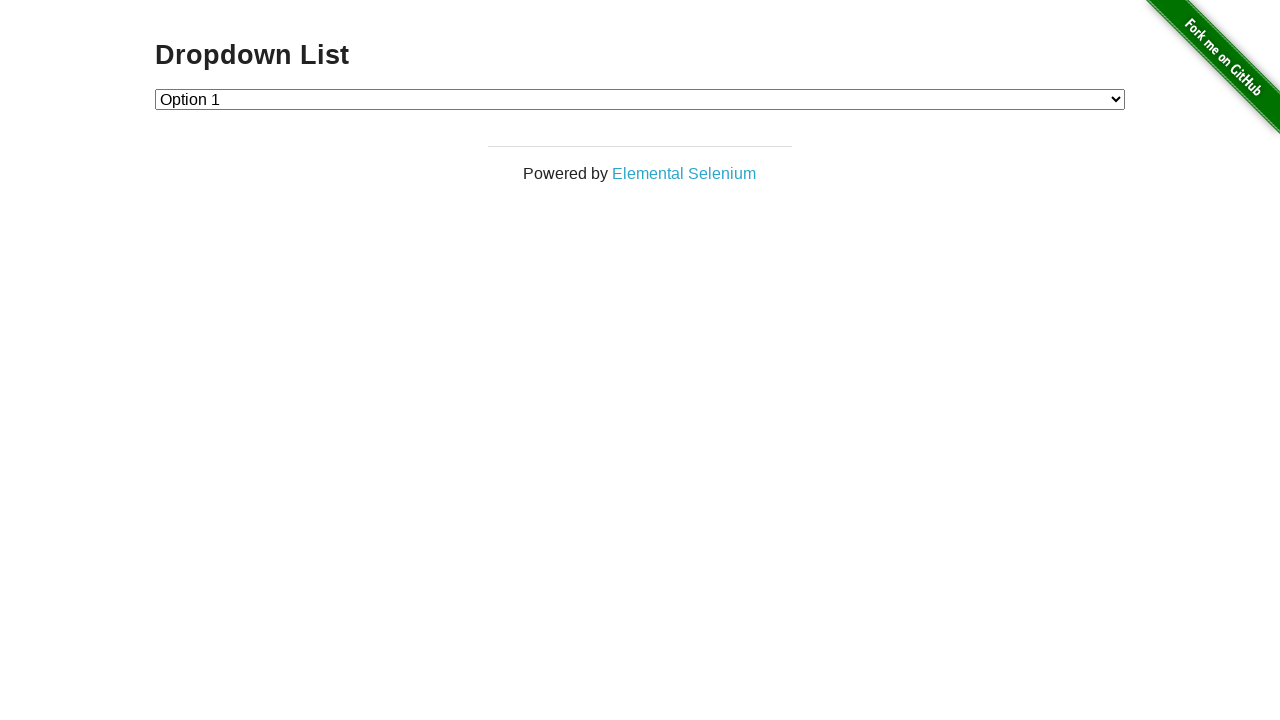

Enumerated option 1: Please select an option
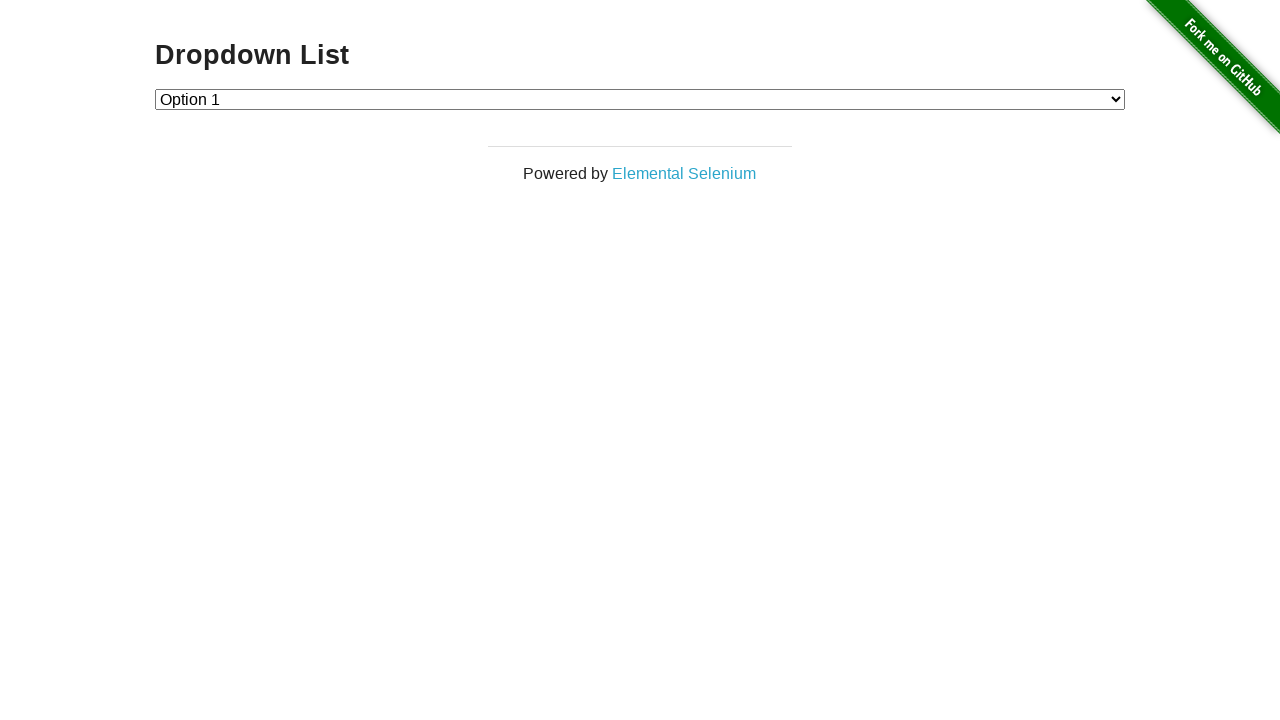

Enumerated option 2: Option 1
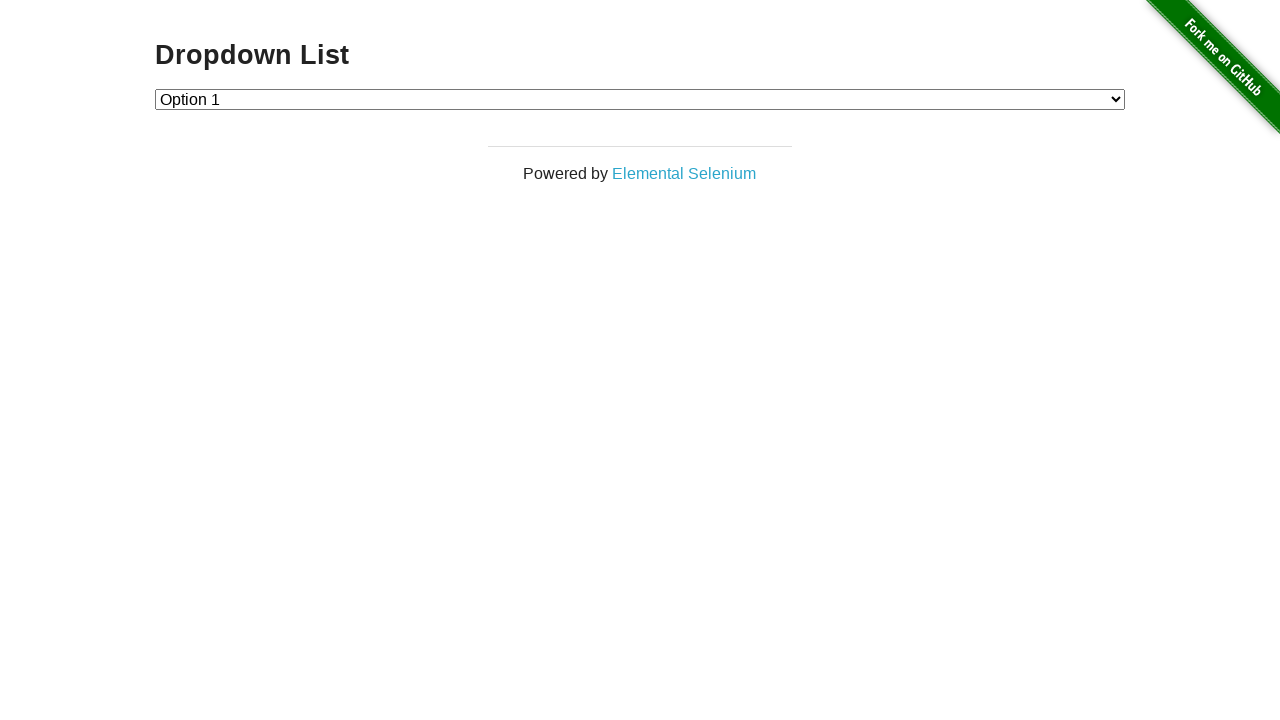

Enumerated option 3: Option 2
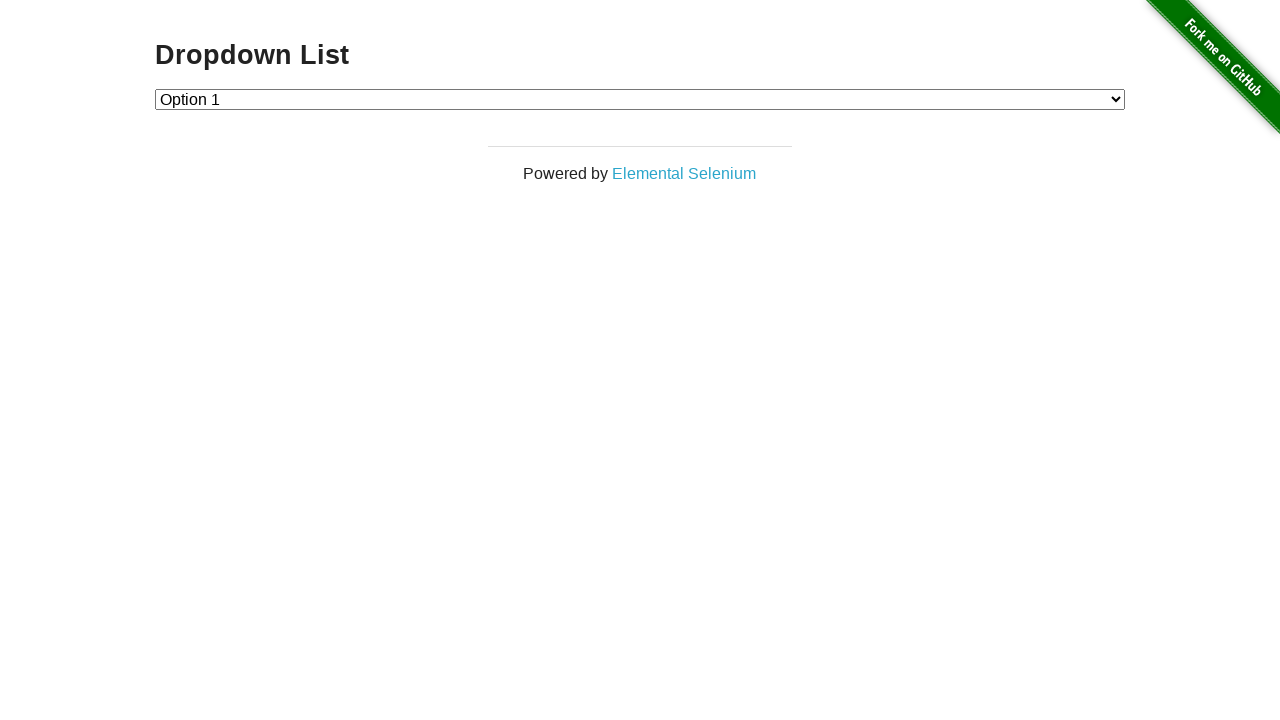

Verified total number of options equals 3
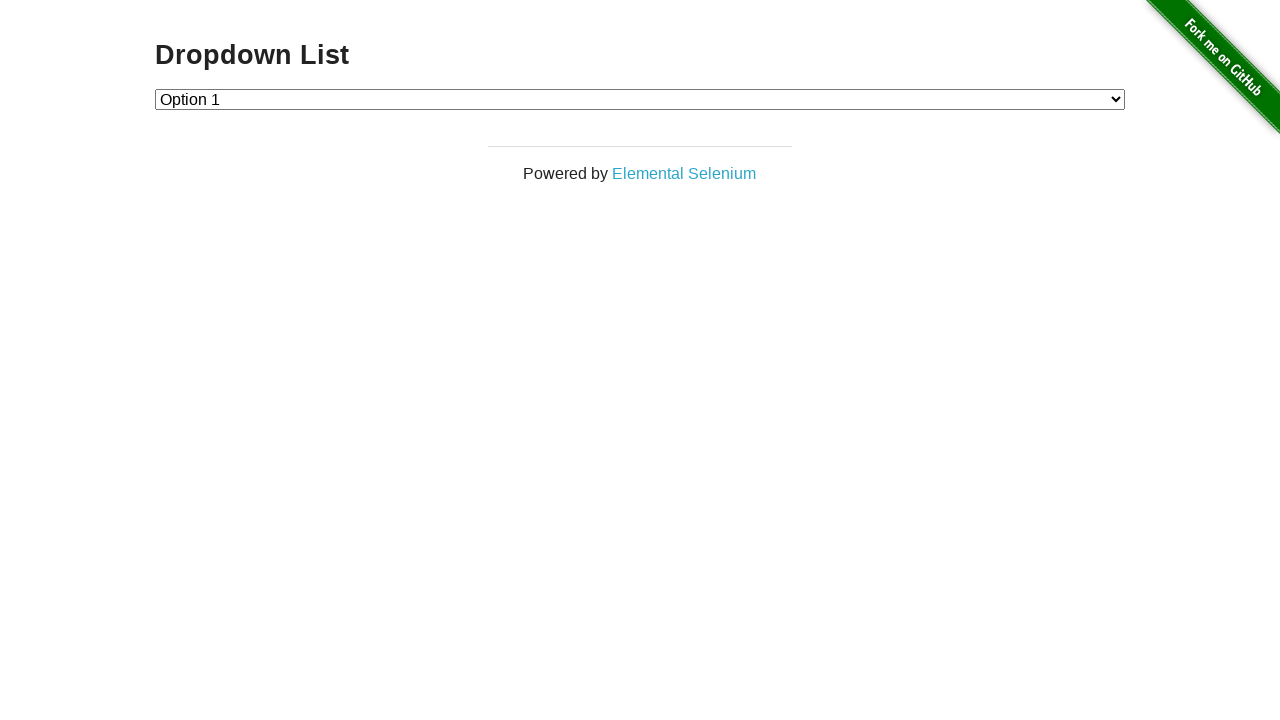

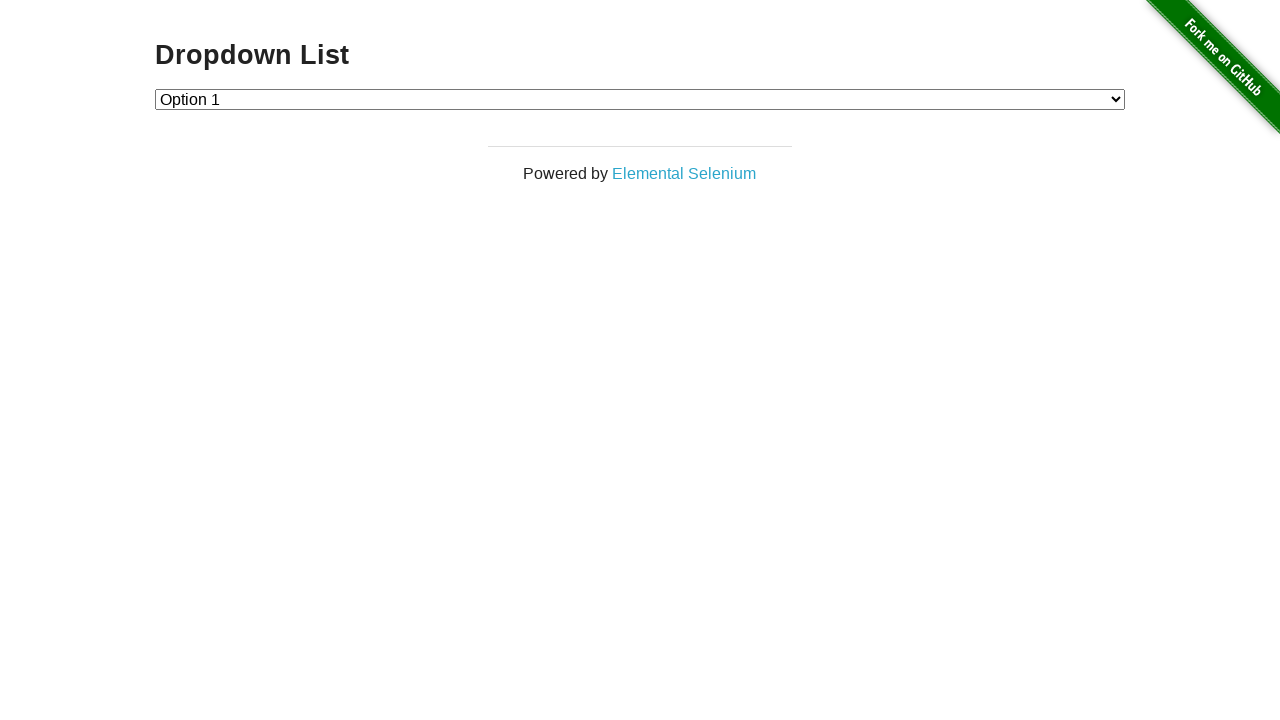